Tests window handling functionality by opening new windows, switching between them, closing multiple windows, and verifying window operations

Starting URL: https://www.leafground.com/window.xhtml

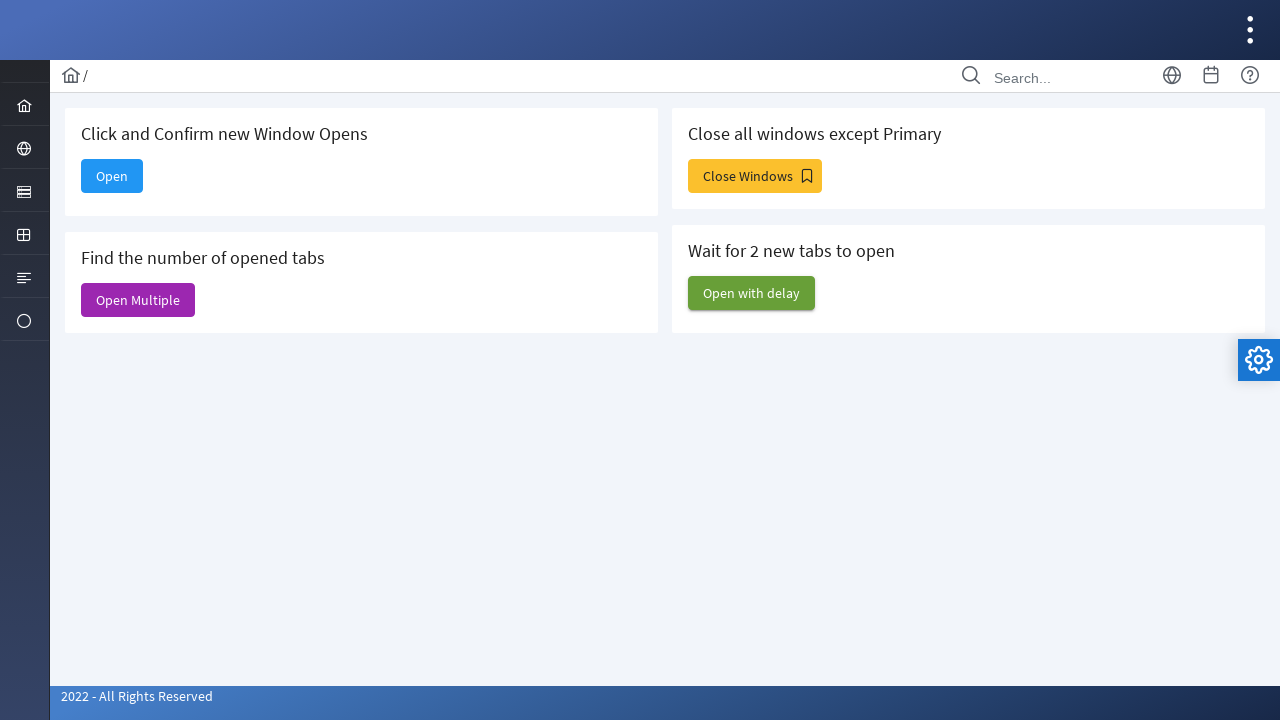

Clicked 'Open' button to open new window at (112, 176) on xpath=//span[@class='ui-button-text ui-c'][text()='Open']
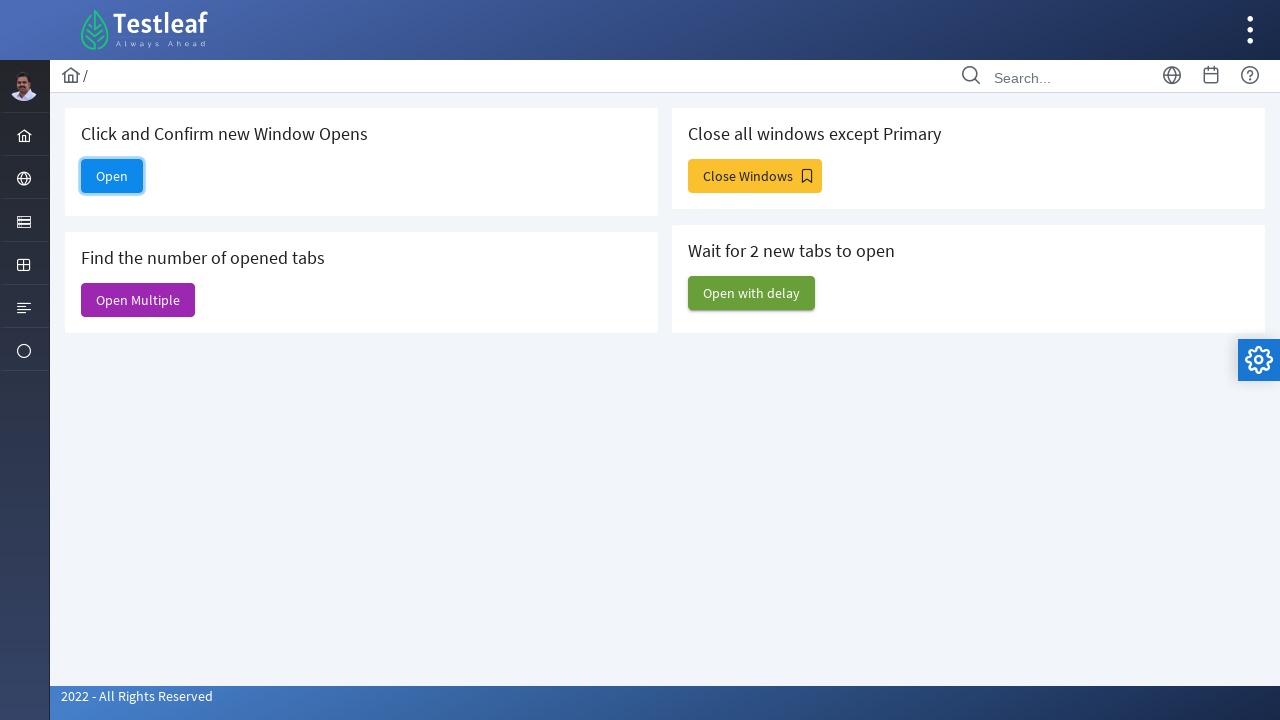

Retrieved all pages - count: 4
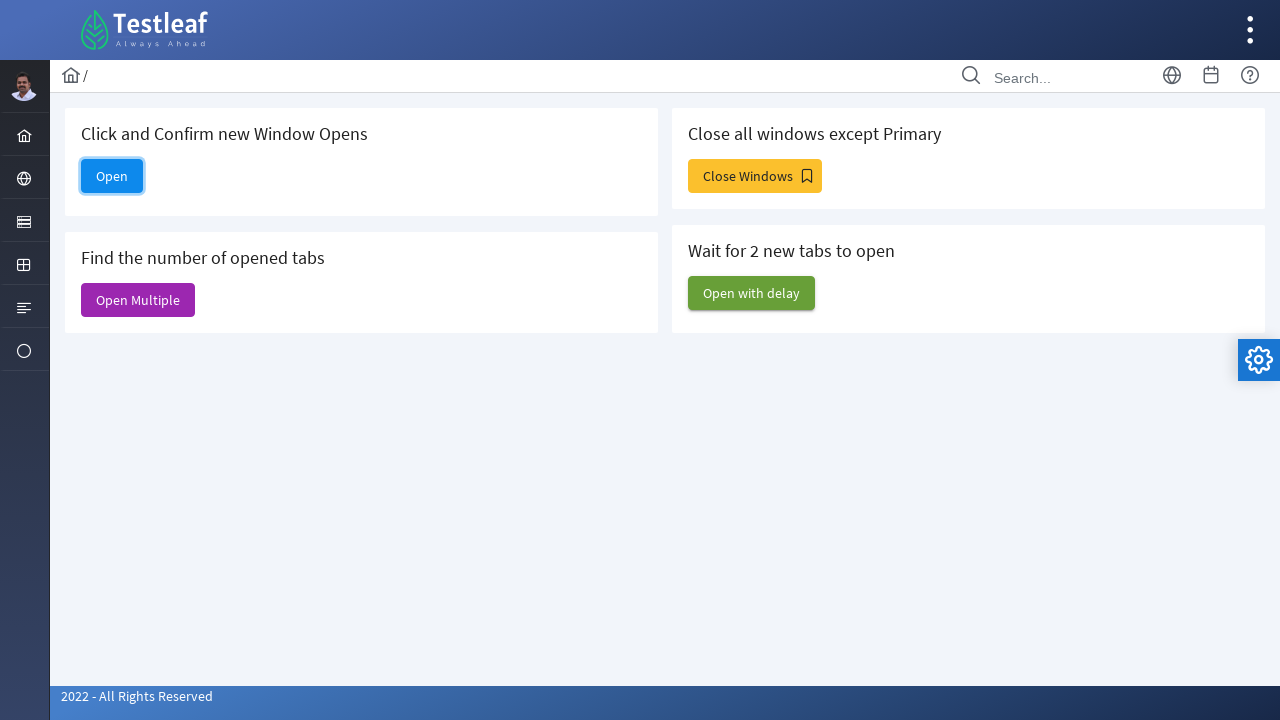

Switched to new window with title: Alert
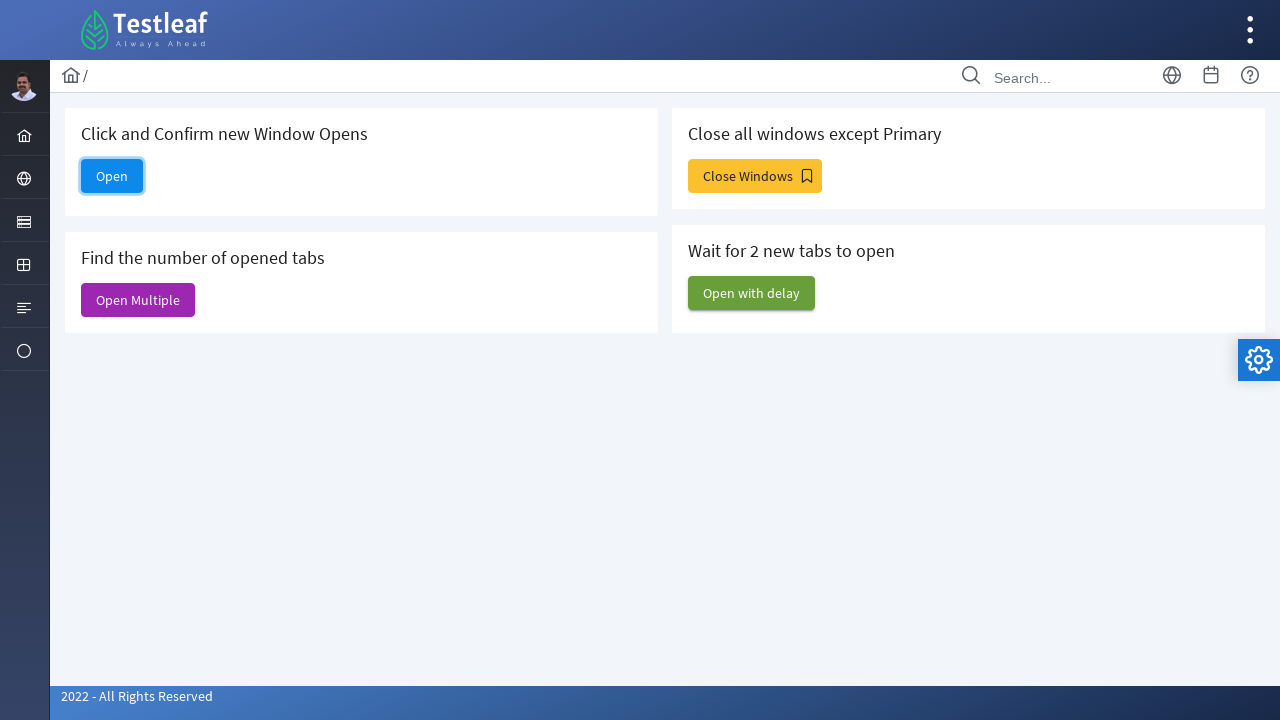

Closed the new window
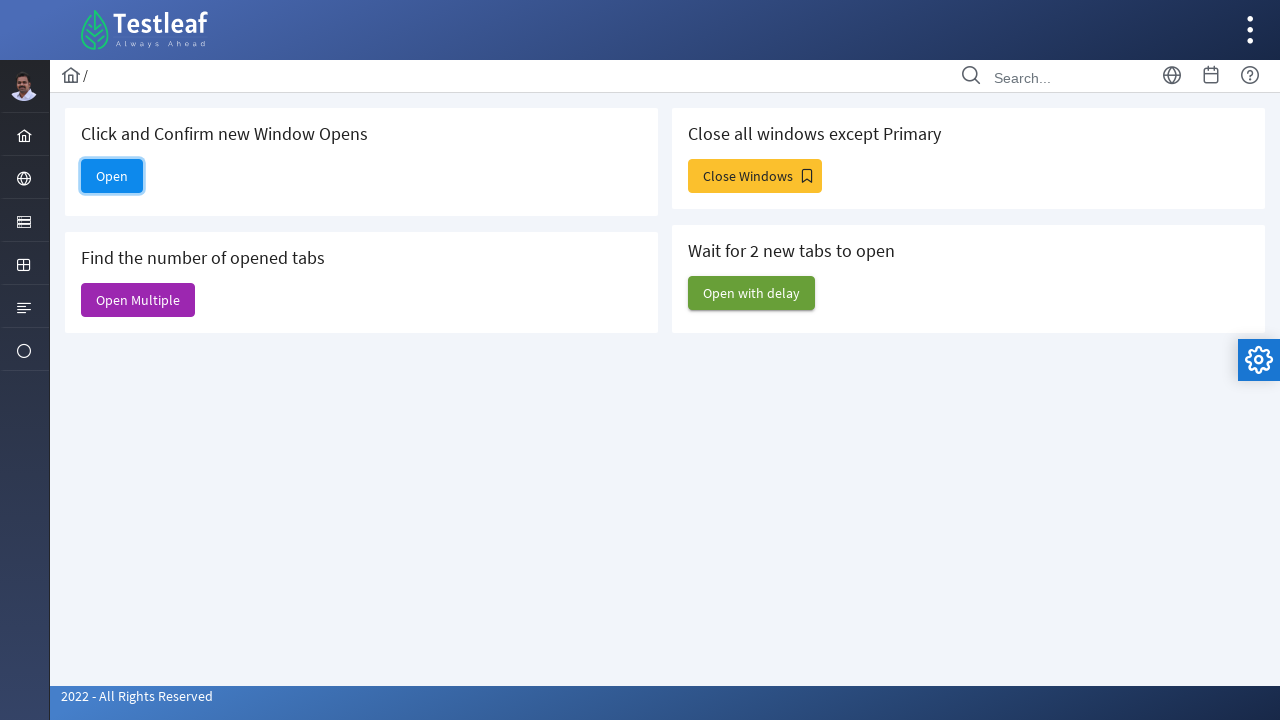

Clicked 'Close all windows except Primary' button at (755, 176) on xpath=//h5[text()='Close all windows except Primary']/following::button
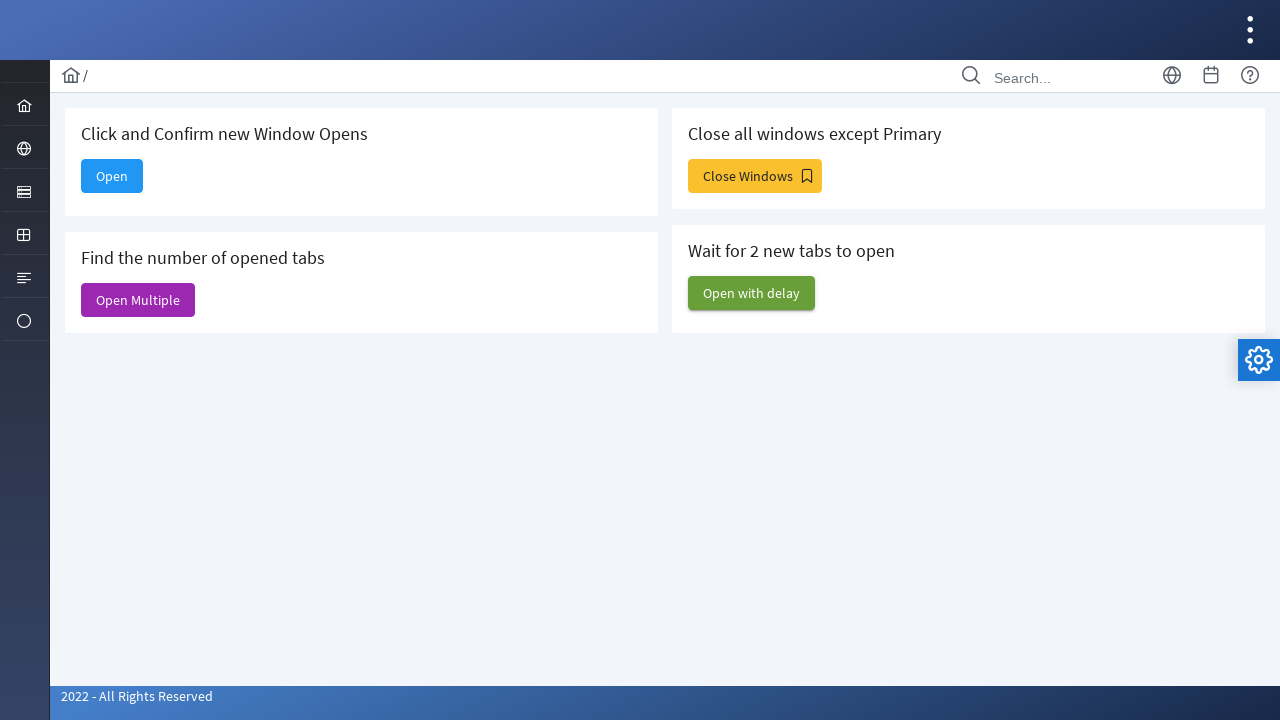

Waited 2 seconds for windows to open
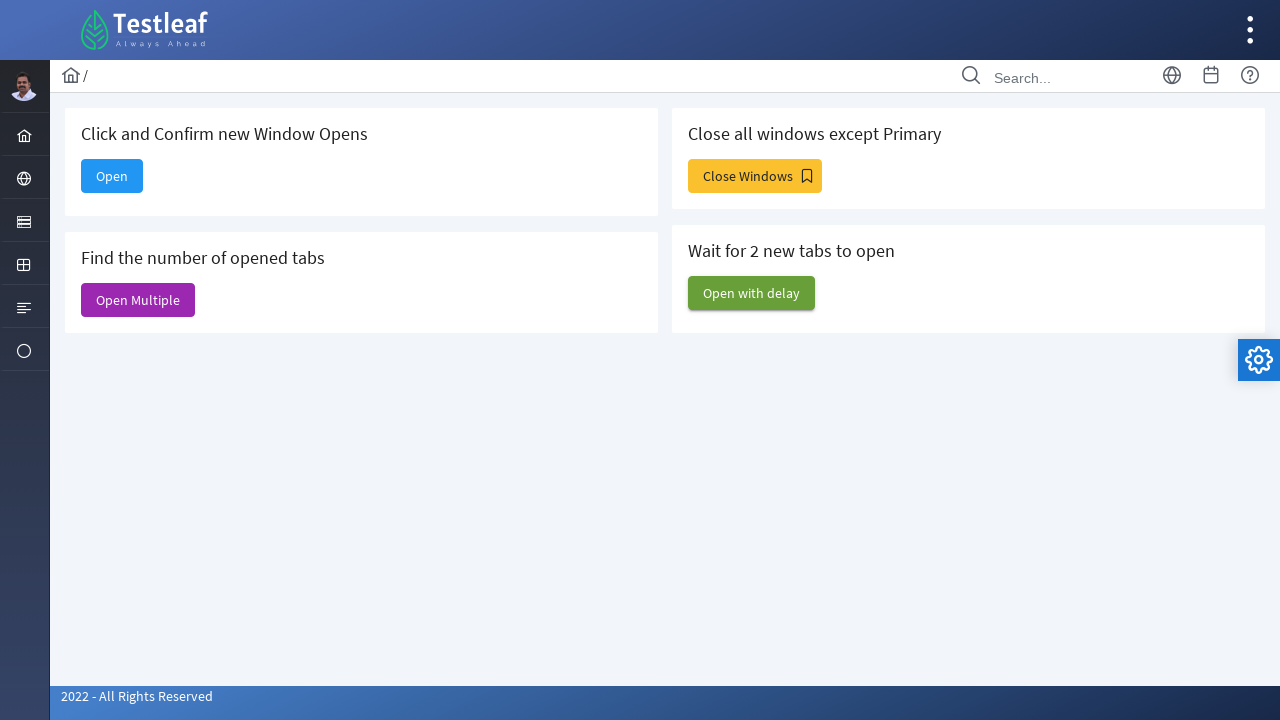

Closed window 2 of 7
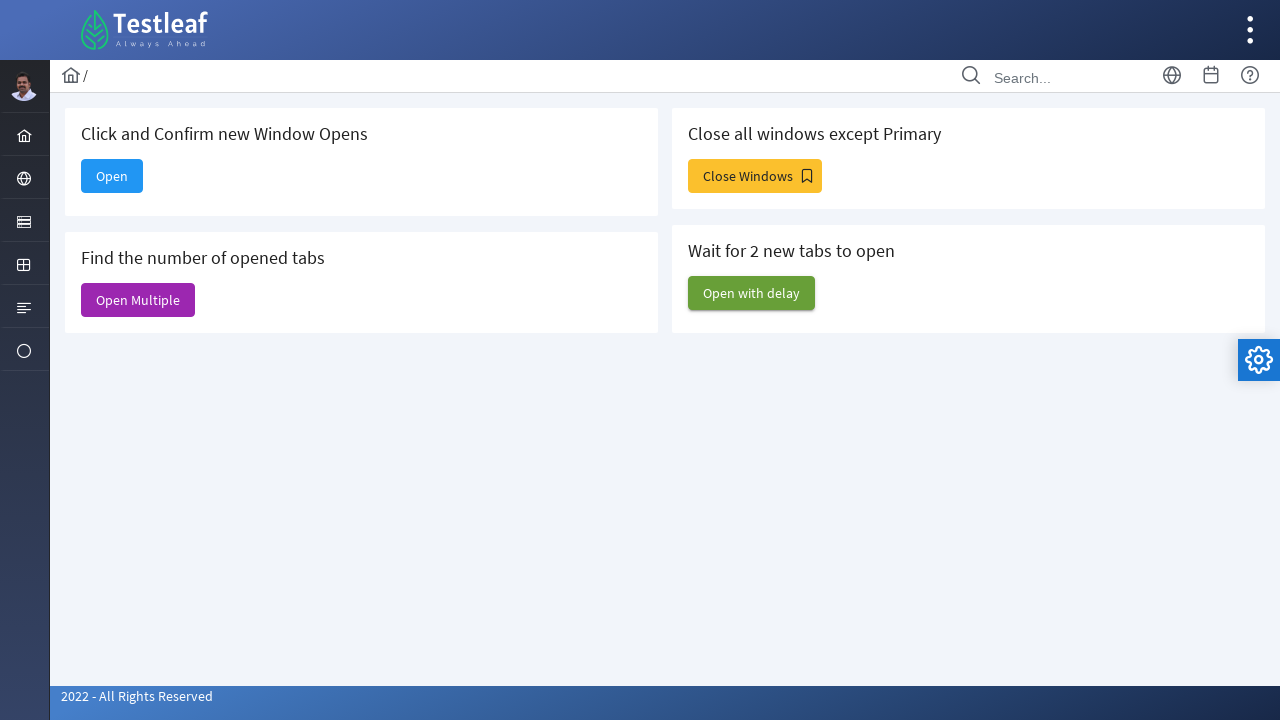

Closed window 3 of 7
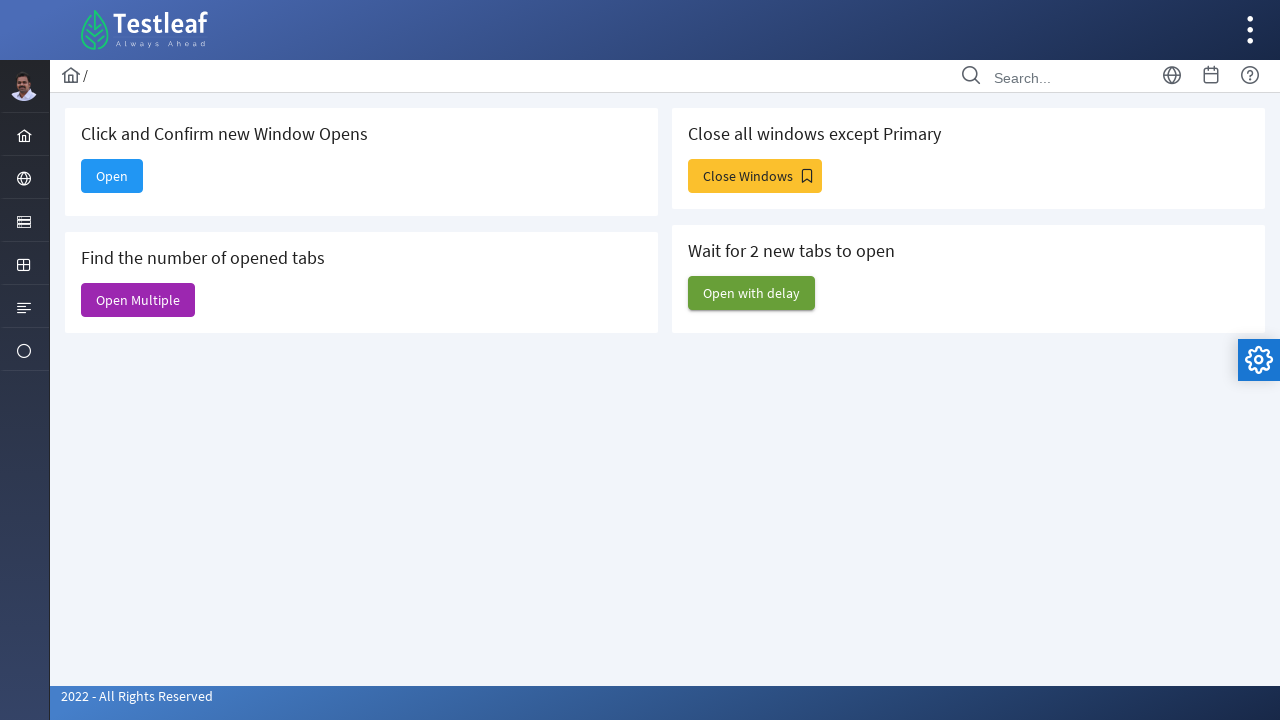

Closed window 4 of 7
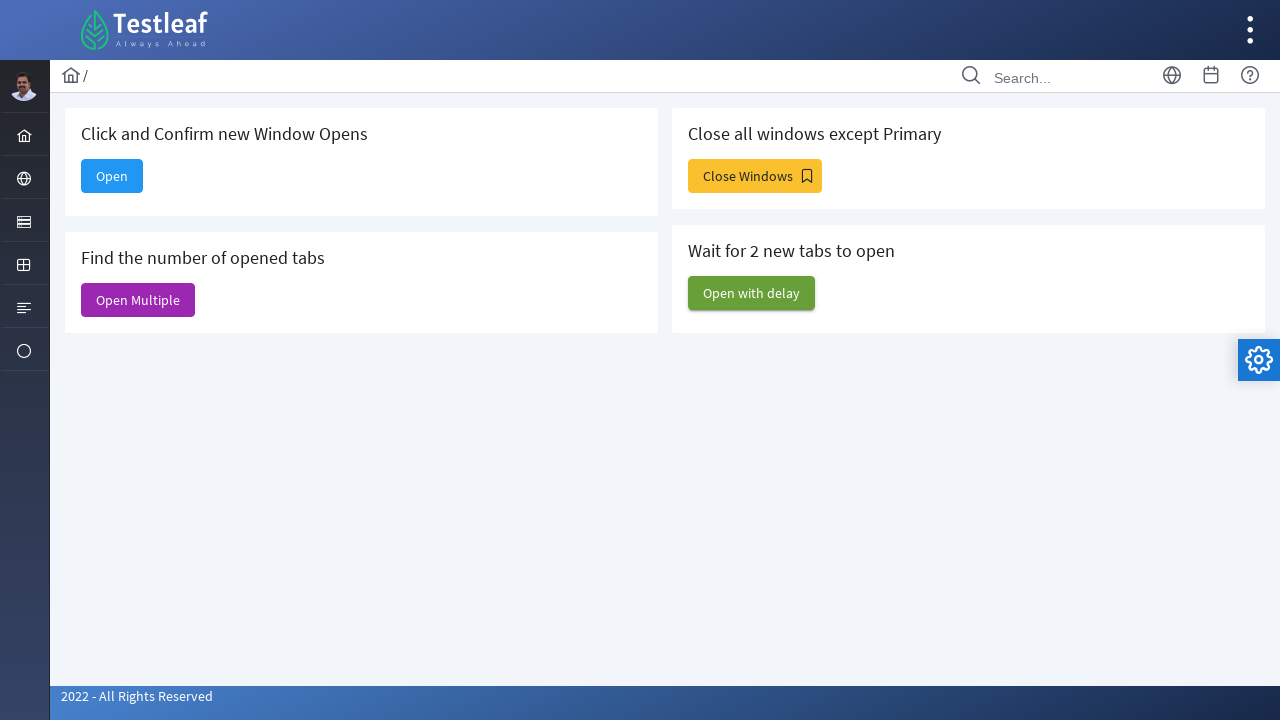

Closed window 5 of 7
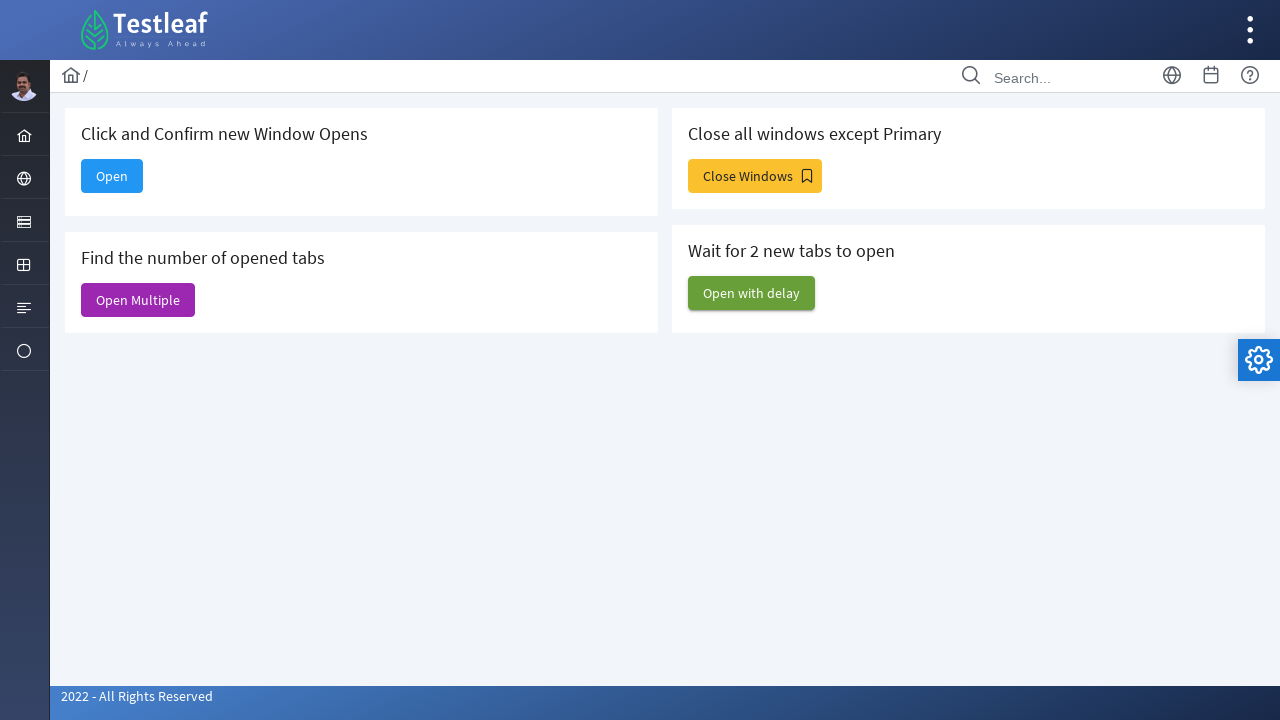

Closed window 6 of 7
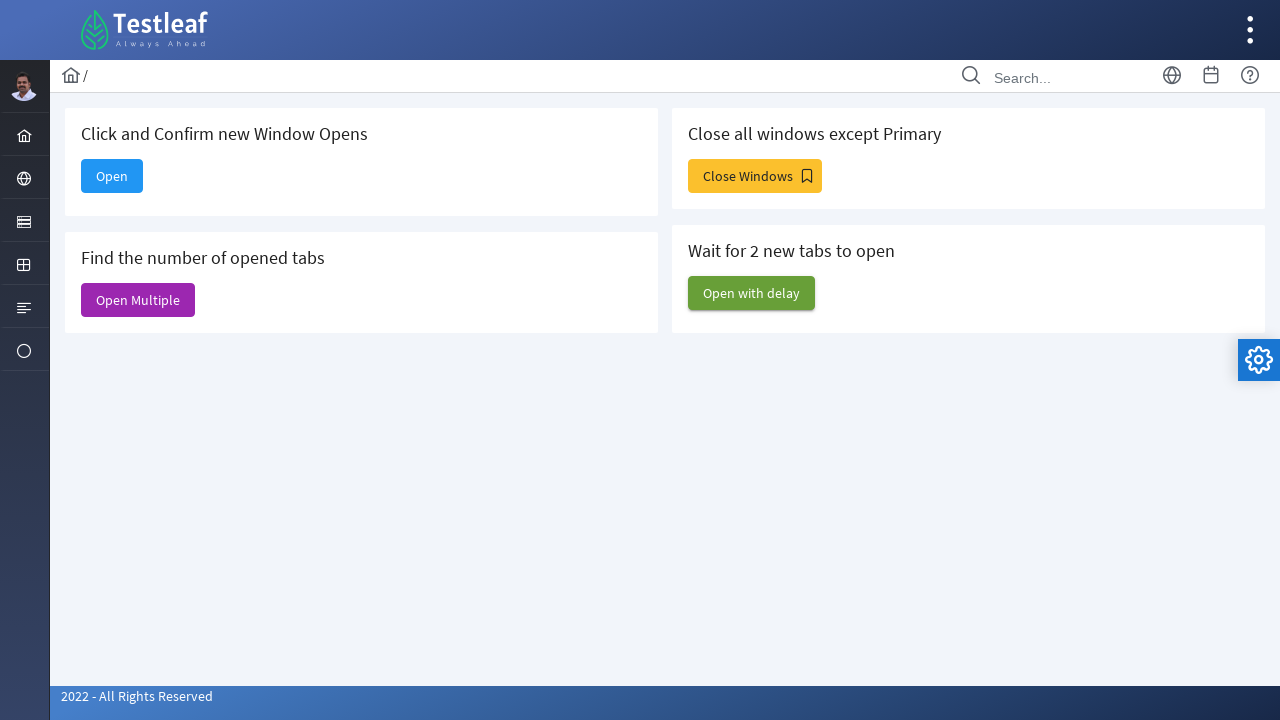

Closed window 7 of 7
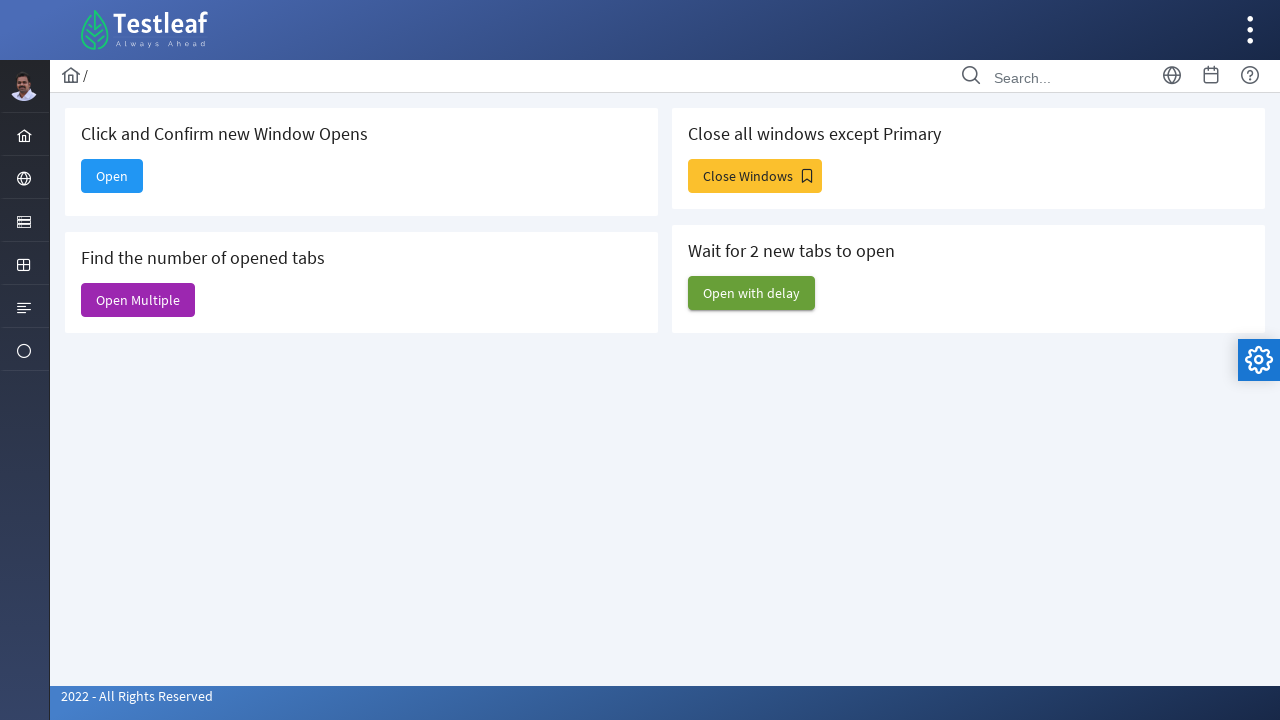

Clicked 'Open Multiple' button to open multiple windows at (138, 300) on xpath=//span[text()='Open Multiple']
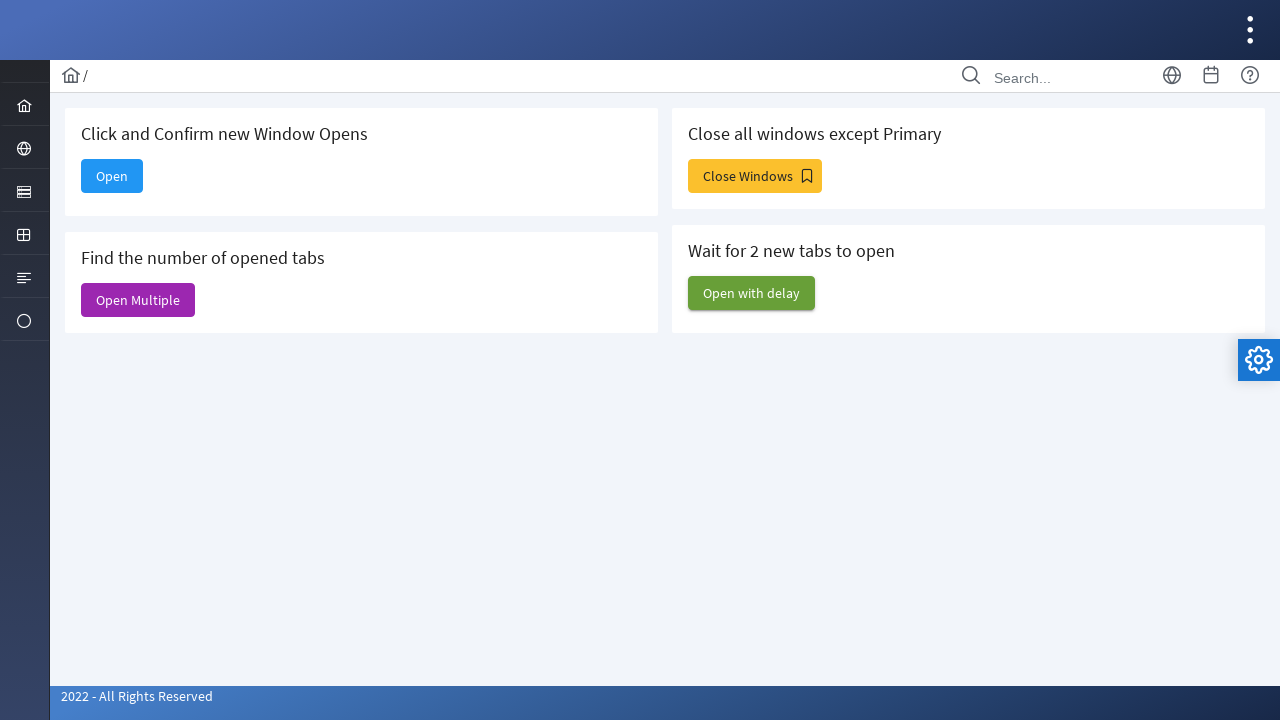

Waited 1 second for multiple windows to open
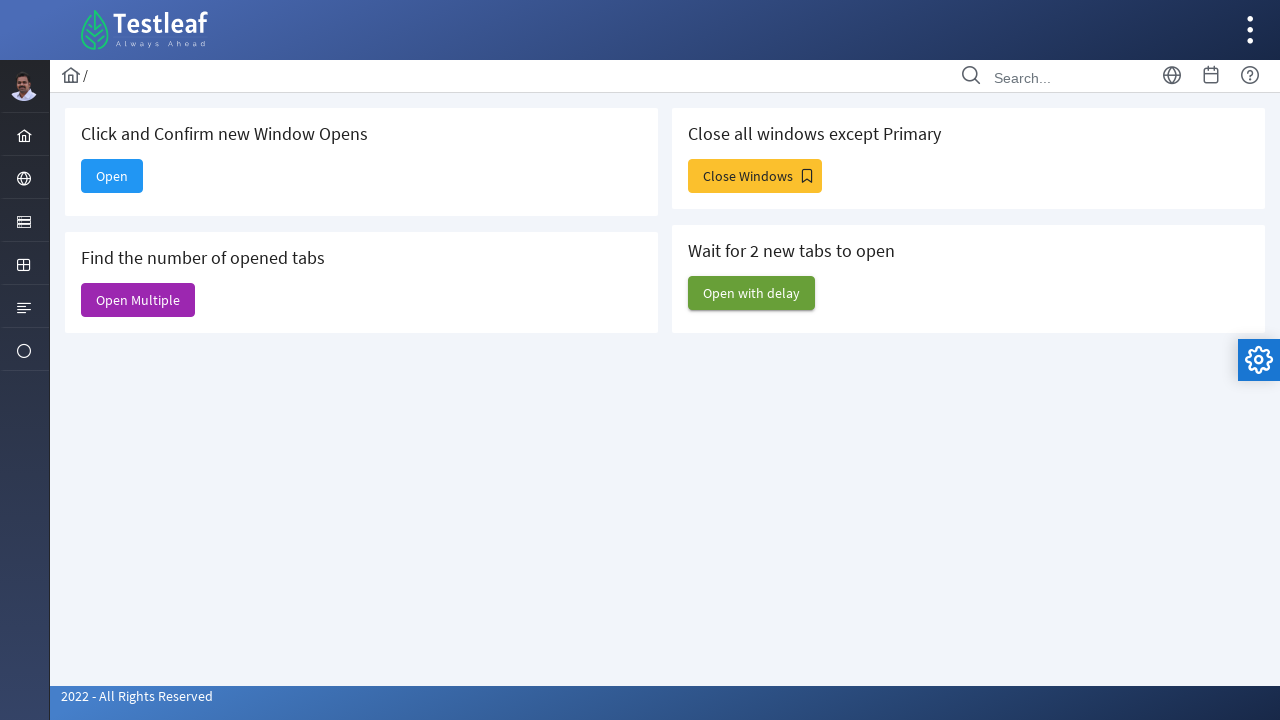

Retrieved all pages after opening multiple windows - count: 3
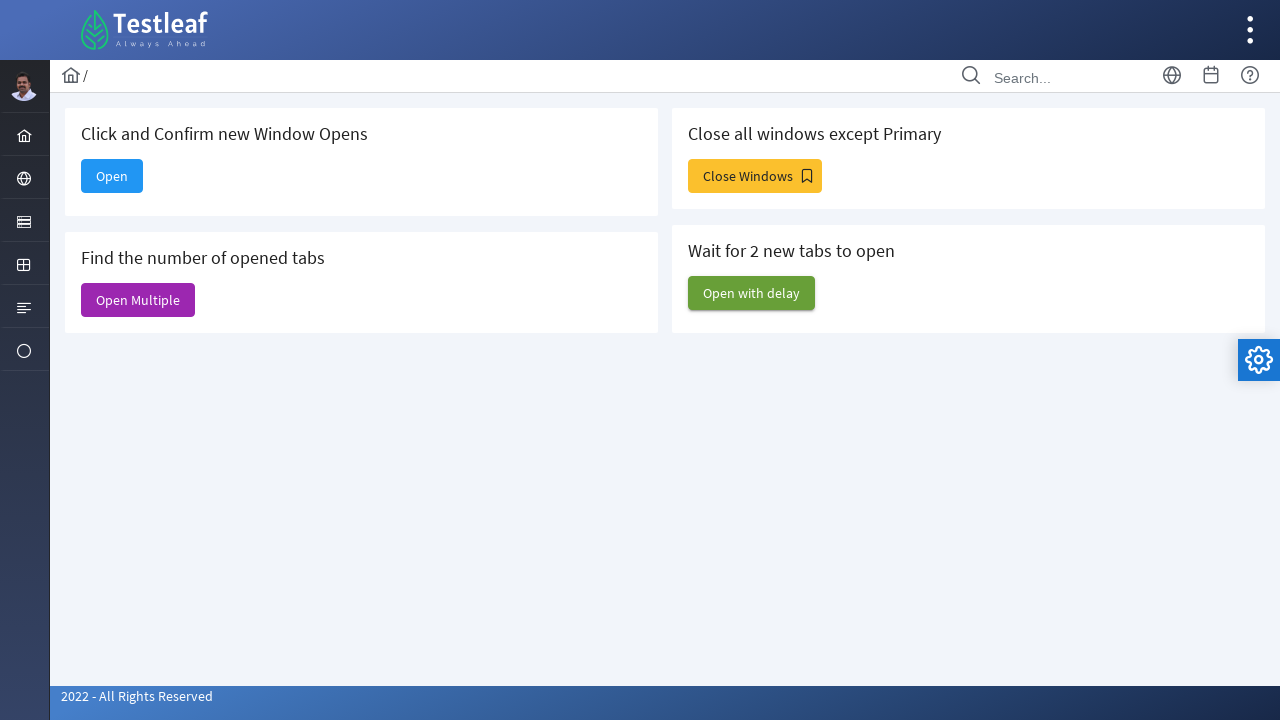

Clicked 'Open with delay' button at (752, 293) on xpath=//span[text()='Open with delay']
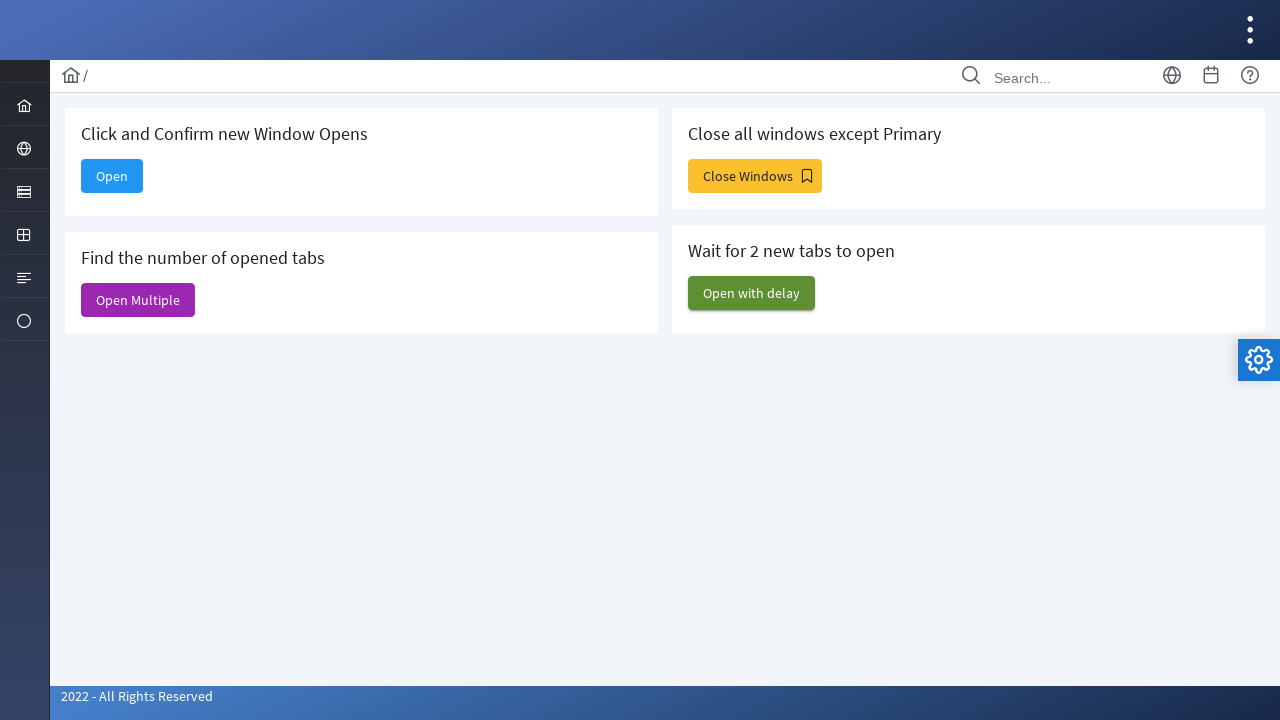

Waited 3 seconds for delayed window to open
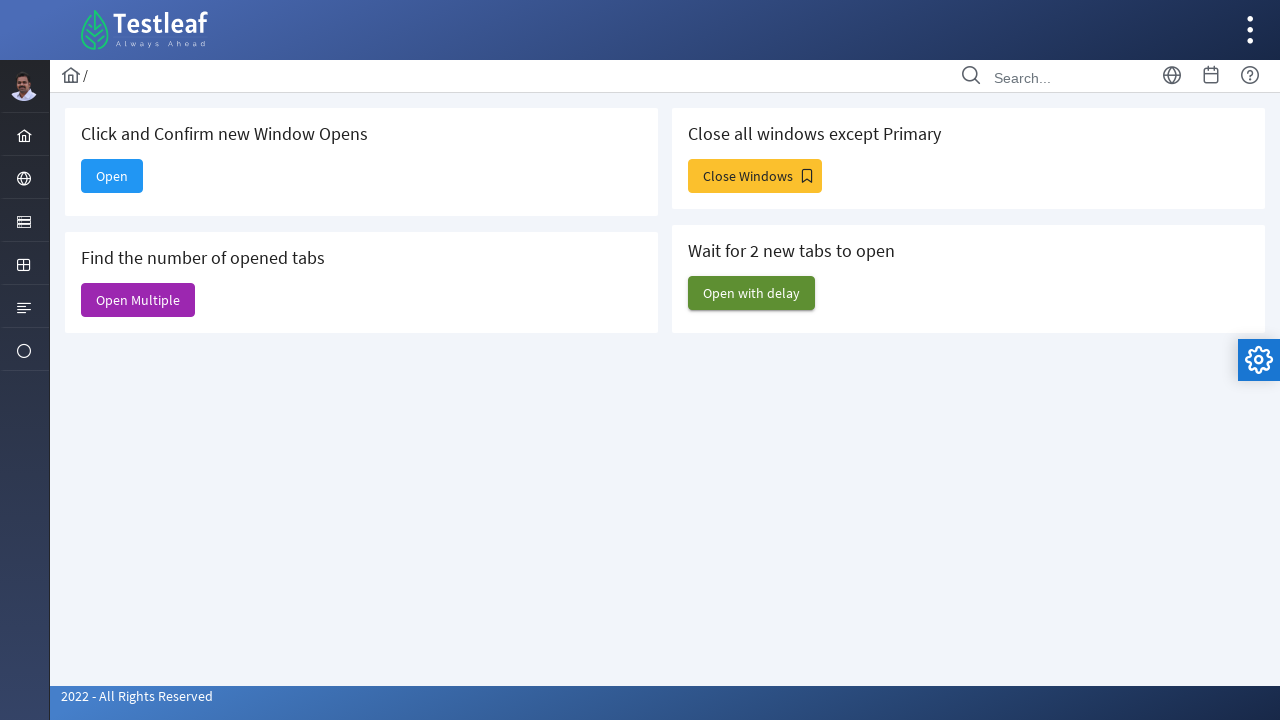

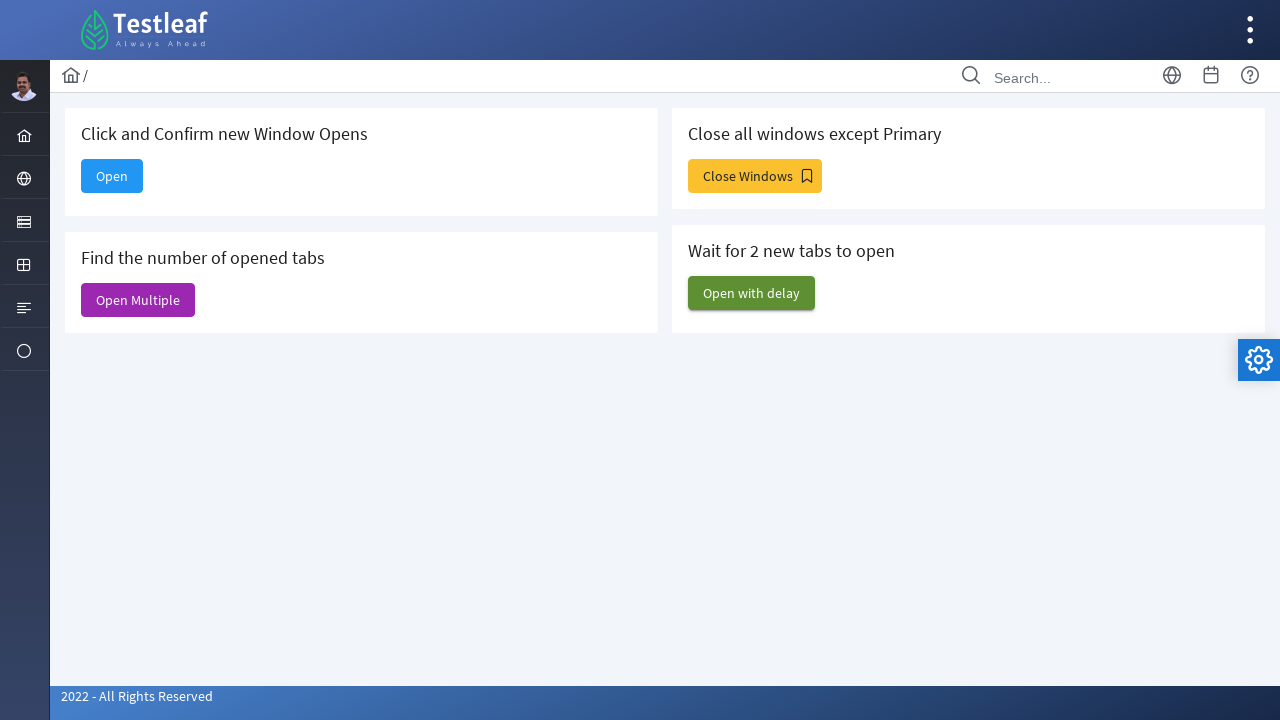